Opens the Rahul Shetty Academy homepage and verifies the page loads by checking the title is present

Starting URL: https://rahulshettyacademy.com

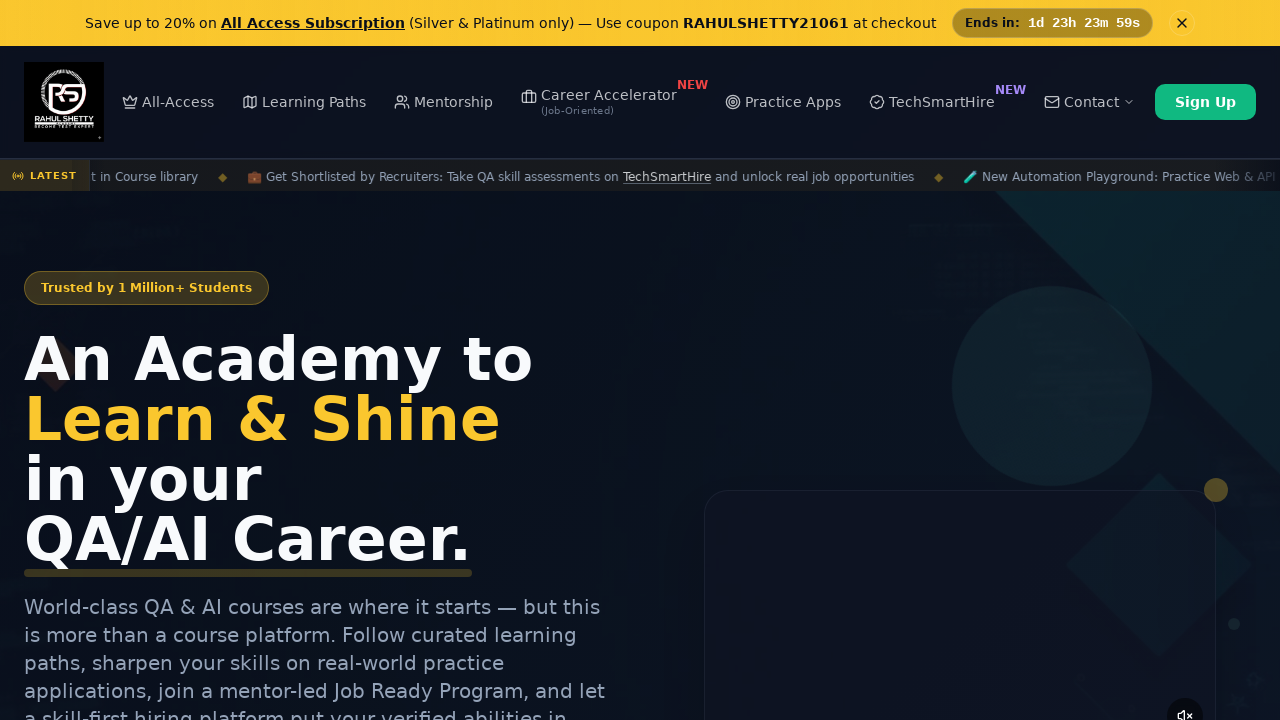

Waited for page to reach domcontentloaded state
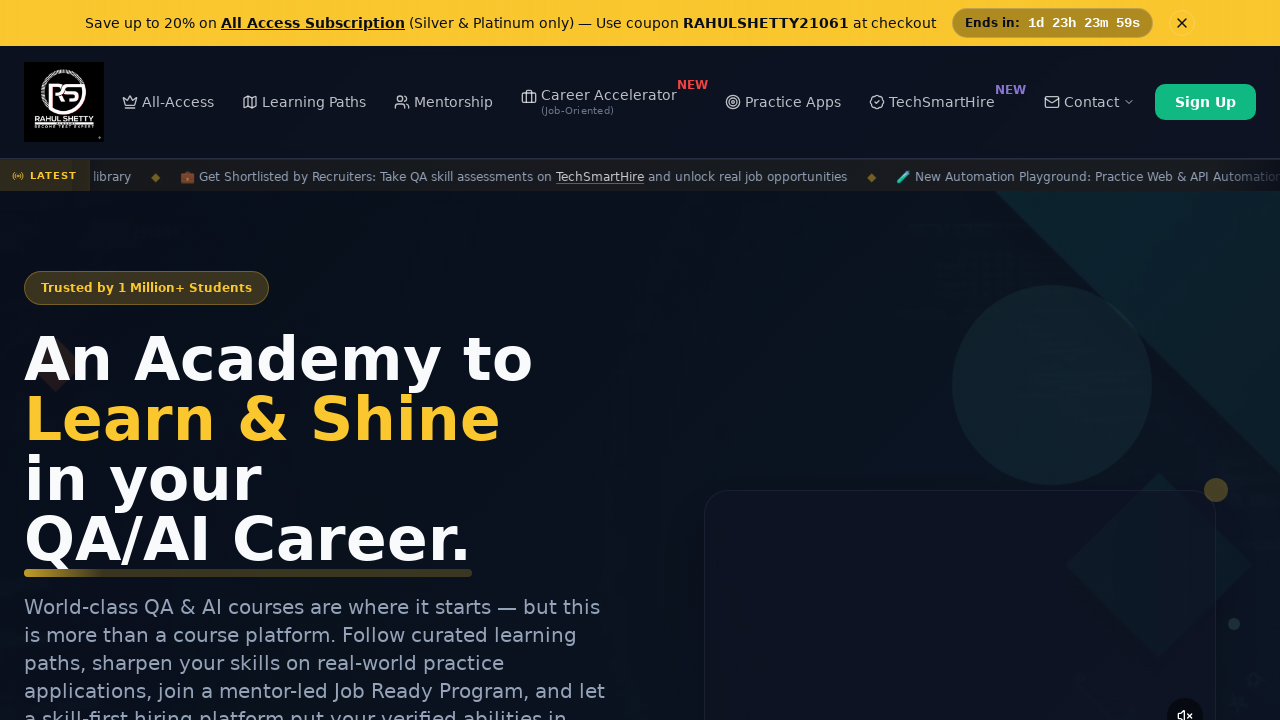

Verified page title is present
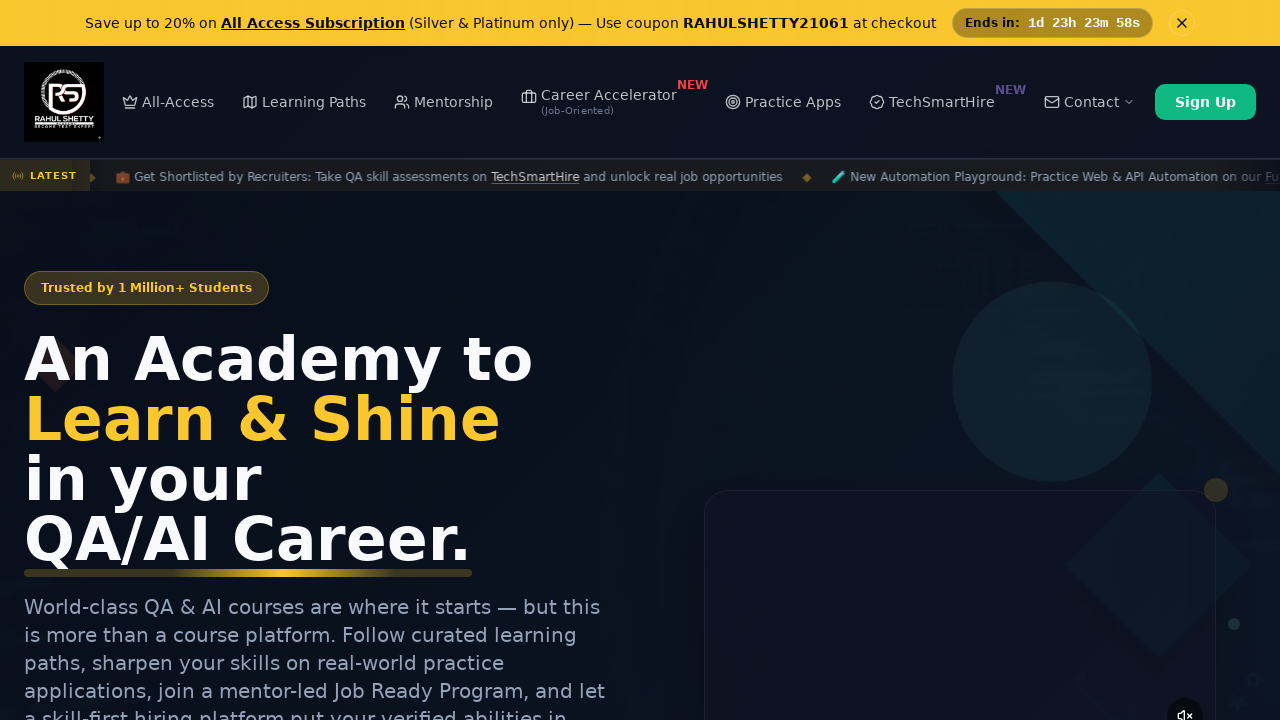

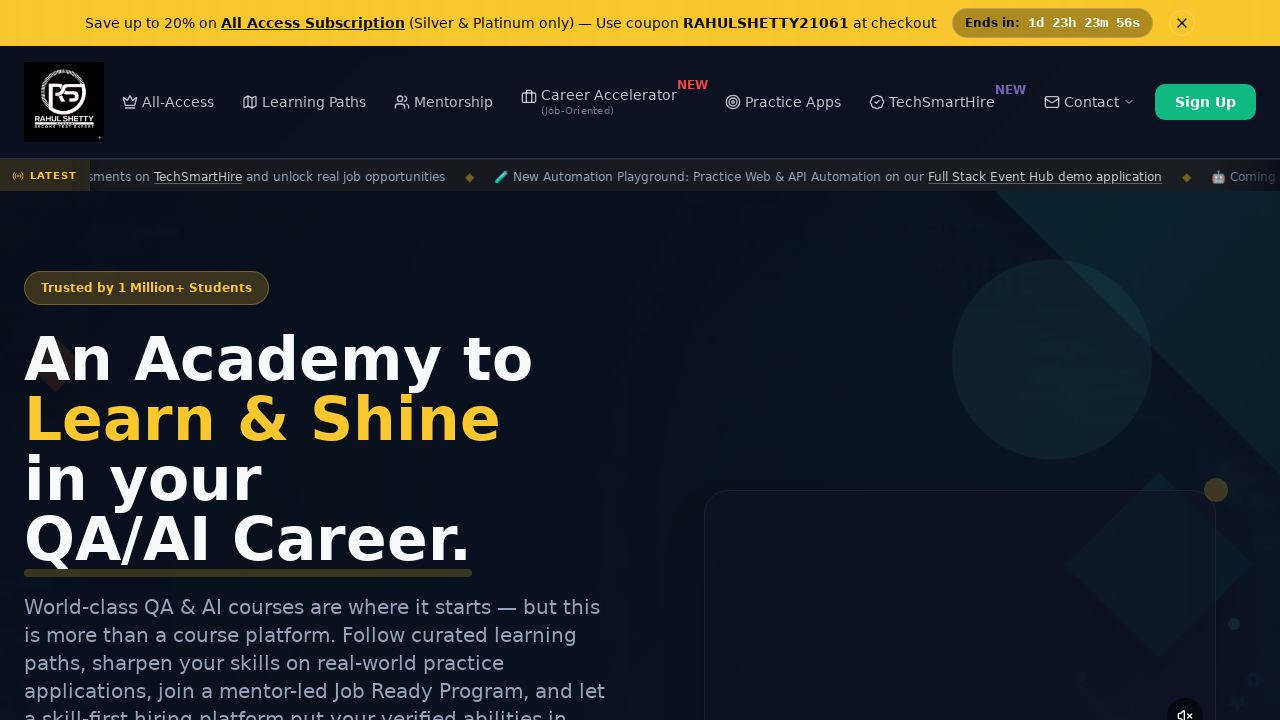